Verifies that the HOME navigation button is displayed, has correct text, and redirects to the home page when clicked

Starting URL: https://ancabota09.wixsite.com/intern

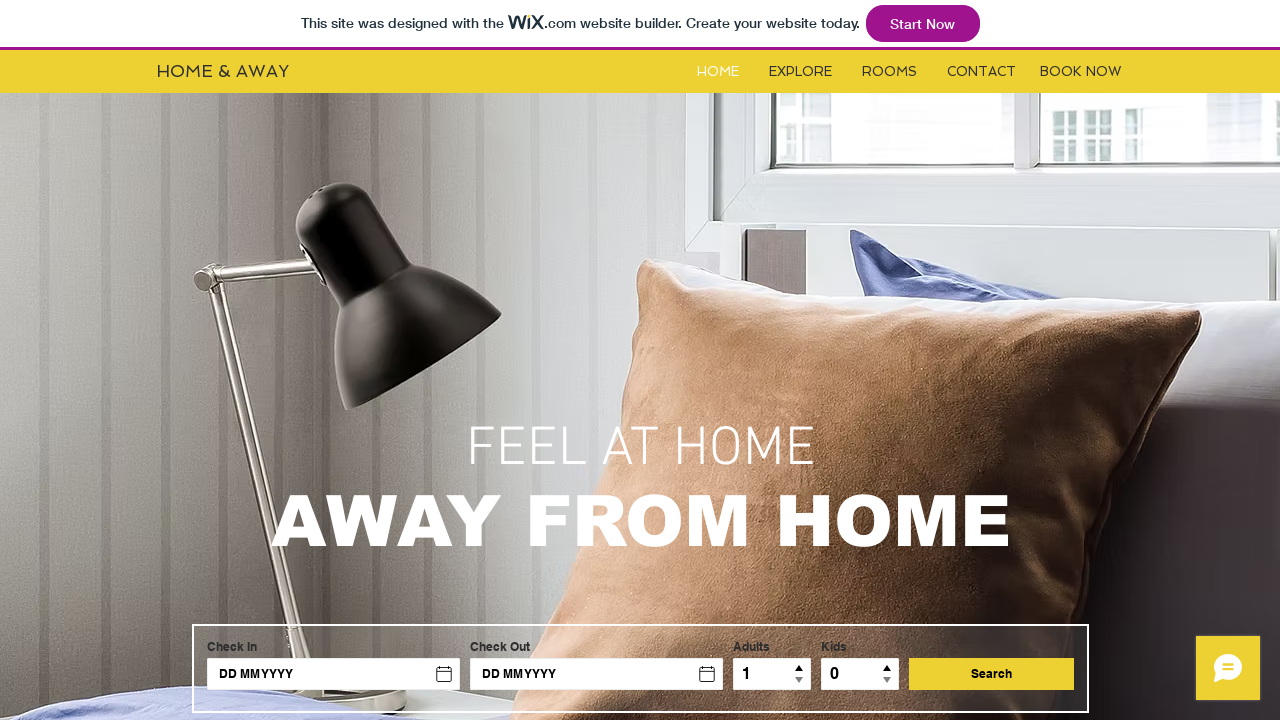

HOME button became visible
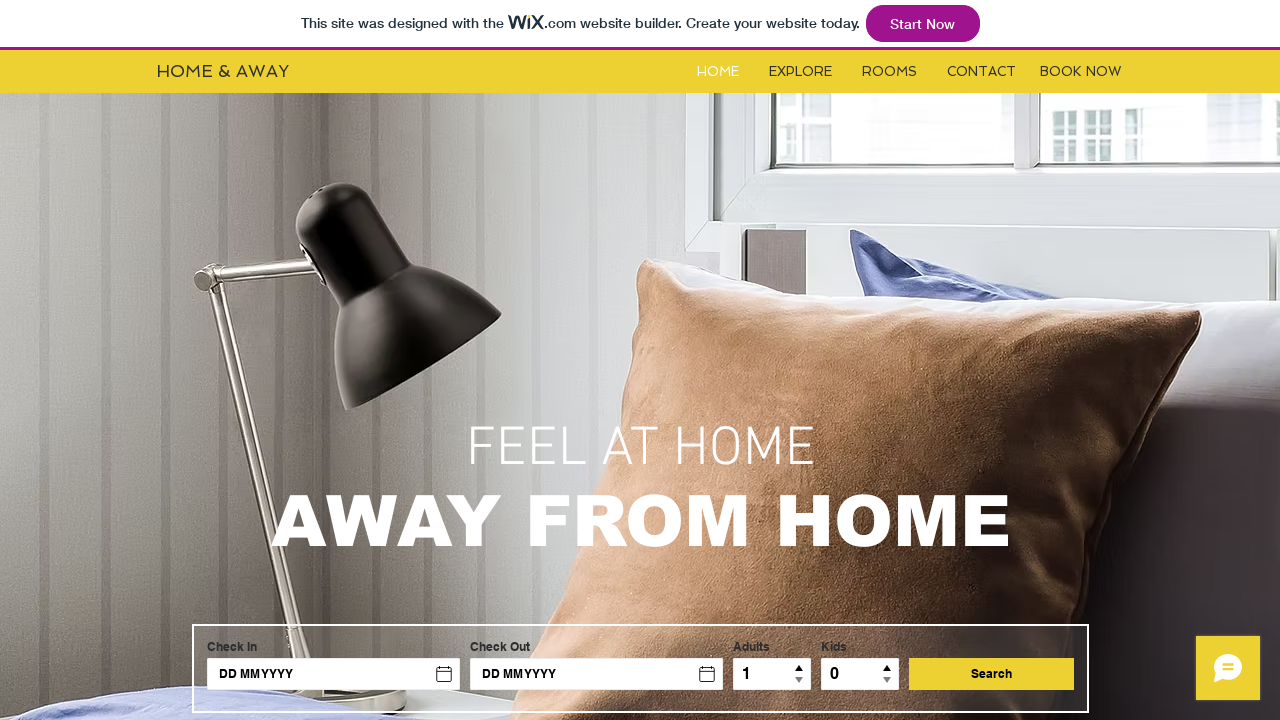

Verified HOME button has correct text 'HOME'
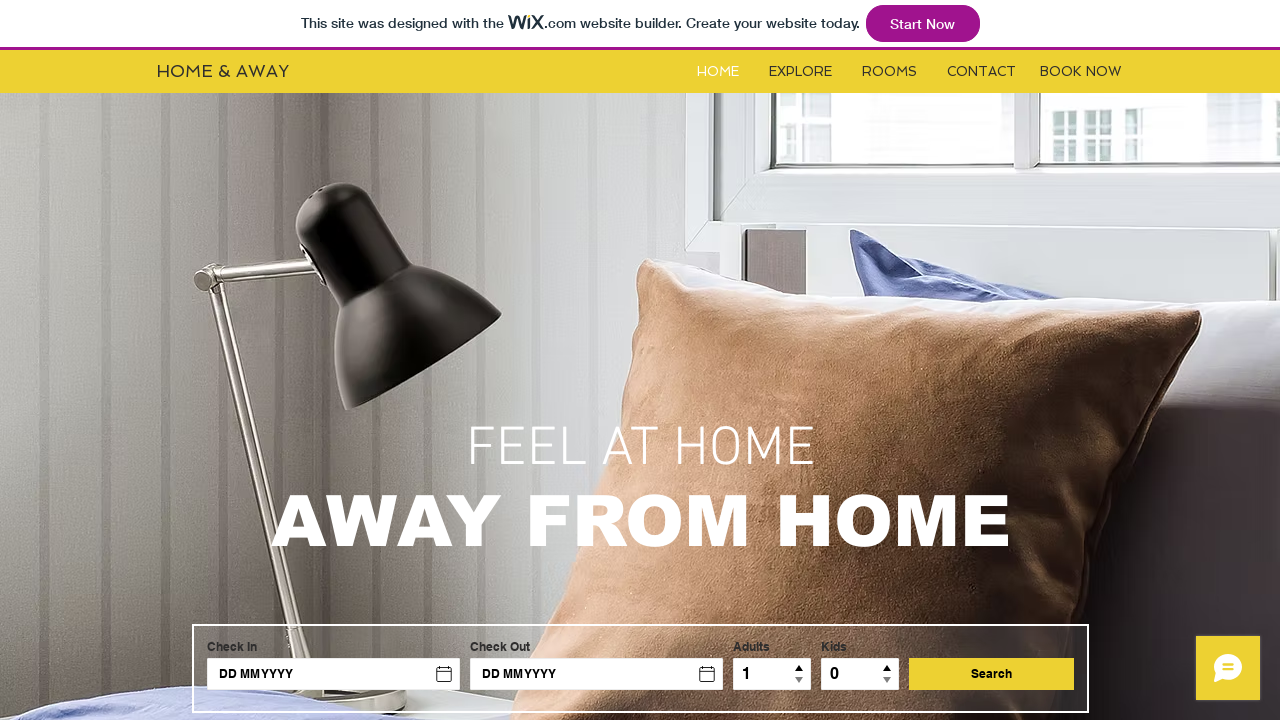

Clicked HOME navigation button at (718, 72) on #i6kl732v0label
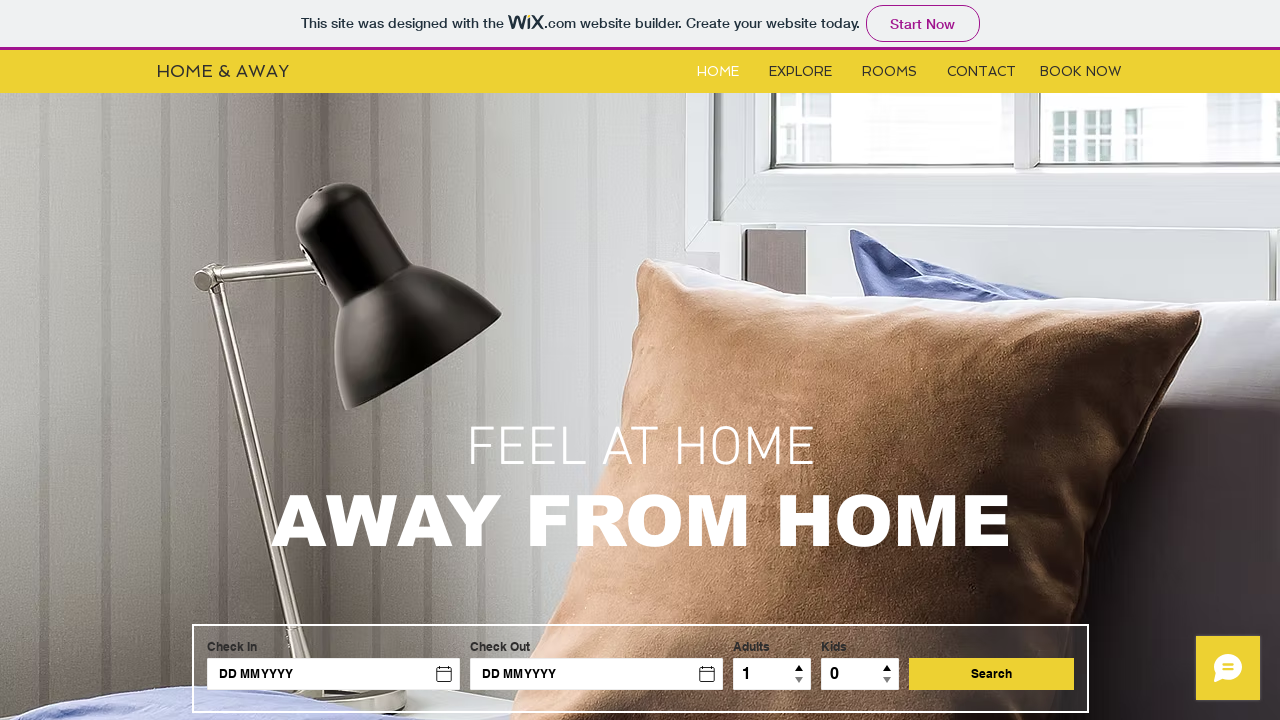

Page redirected to home page URL
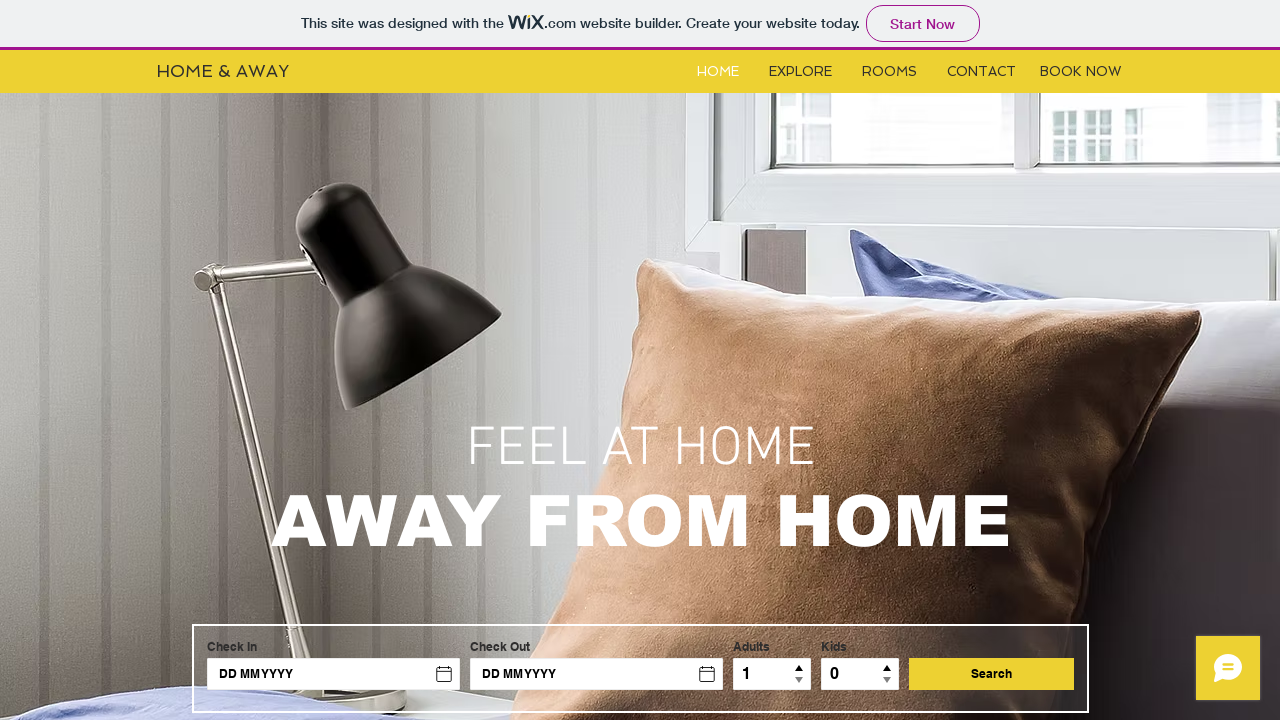

Verified current URL matches expected home page URL
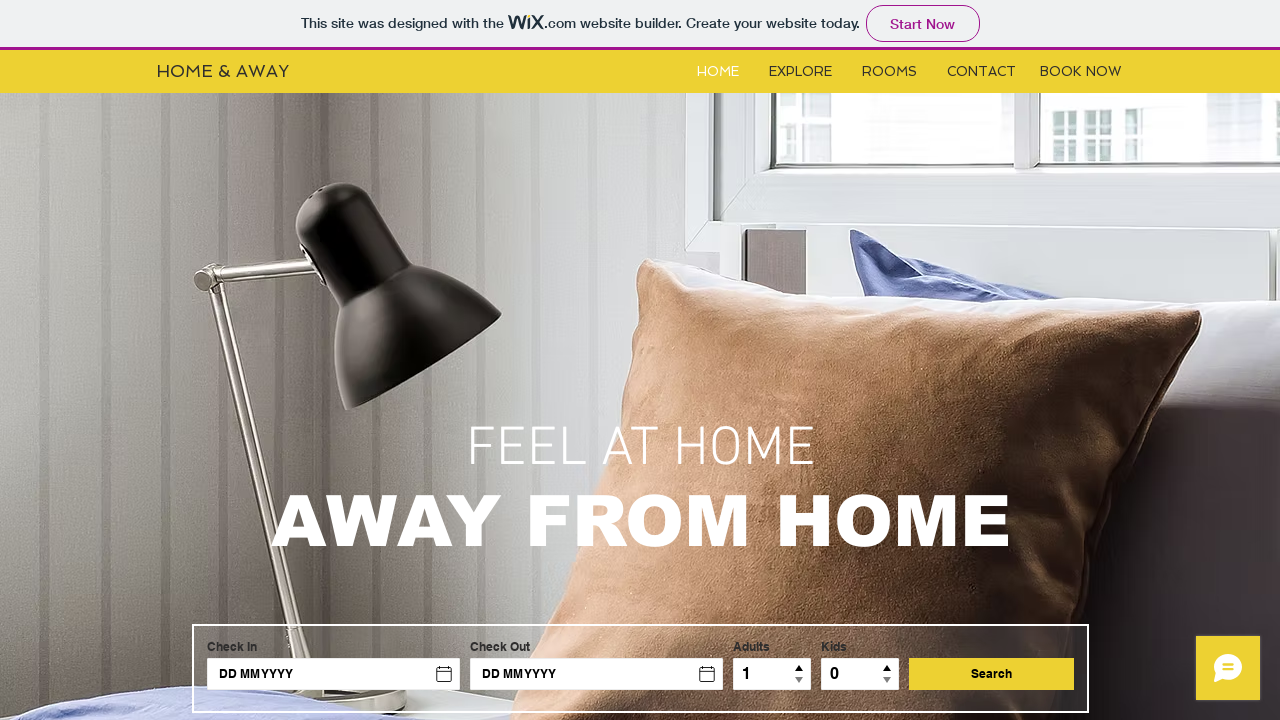

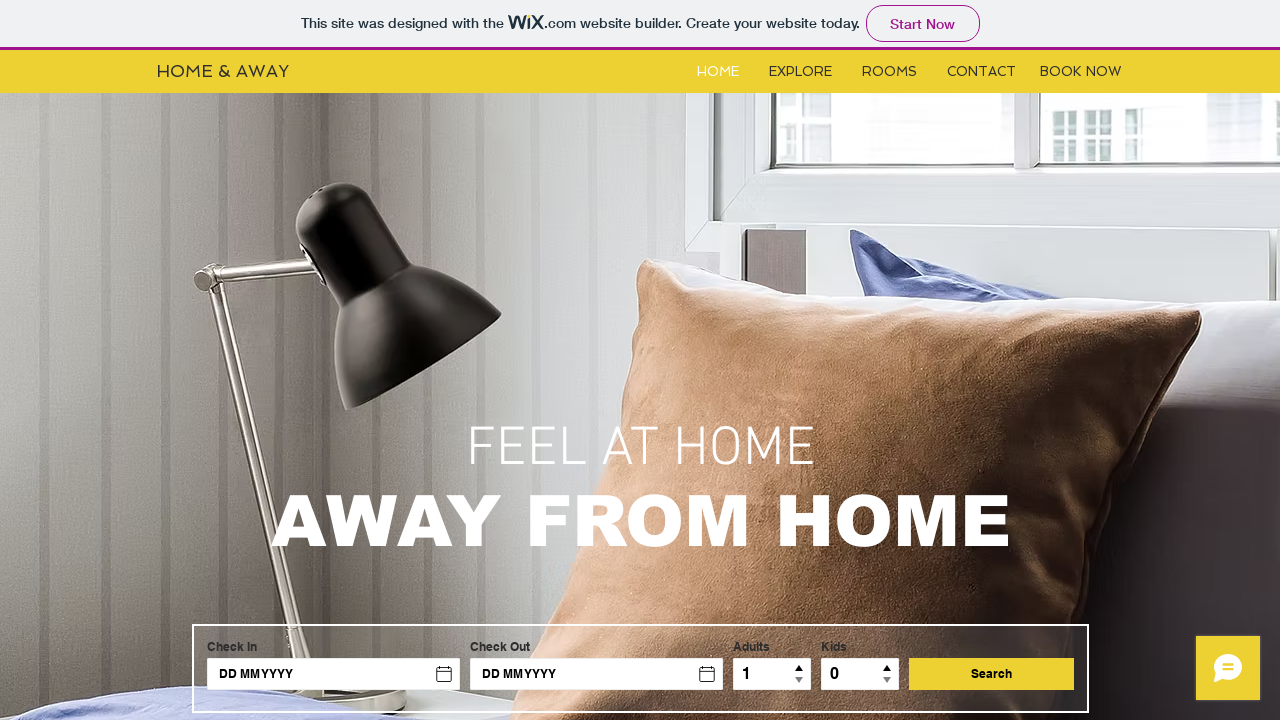